Tests radio button functionality by clicking three different radio buttons using different locator strategies (id, CSS selector, and XPath)

Starting URL: https://formy-project.herokuapp.com/radiobutton

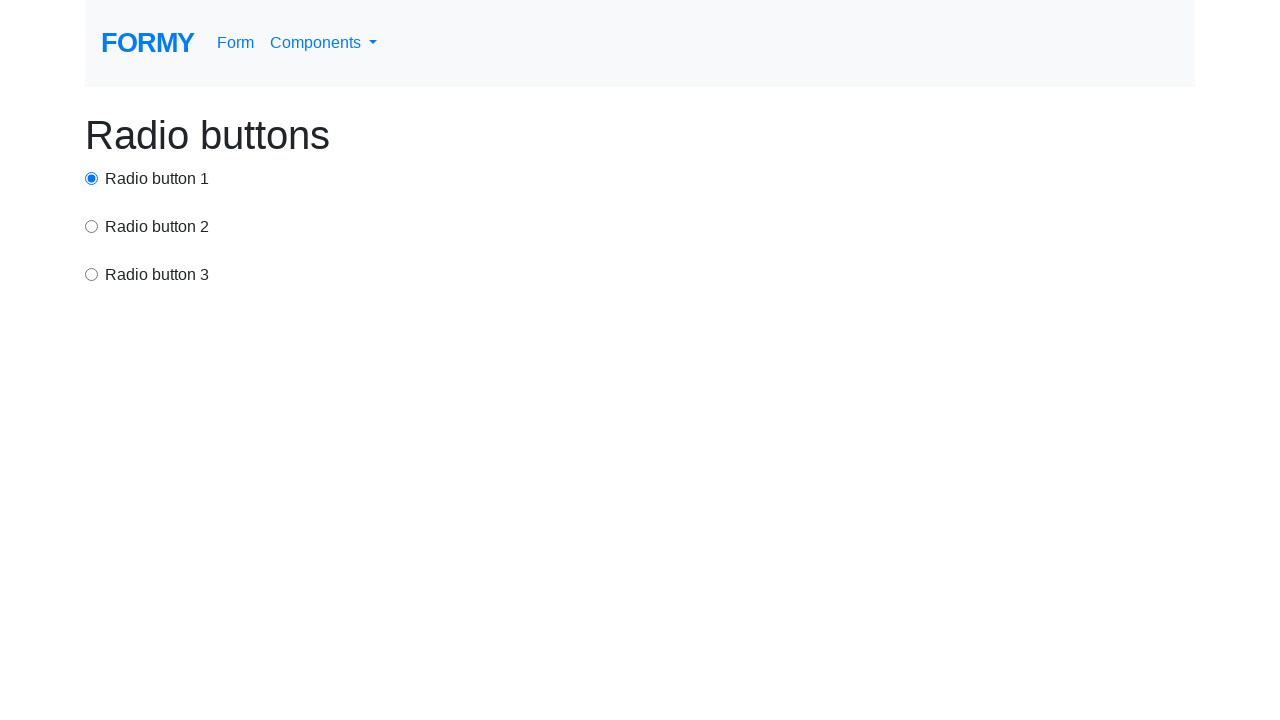

Clicked first radio button using id selector at (92, 178) on #radio-button-1
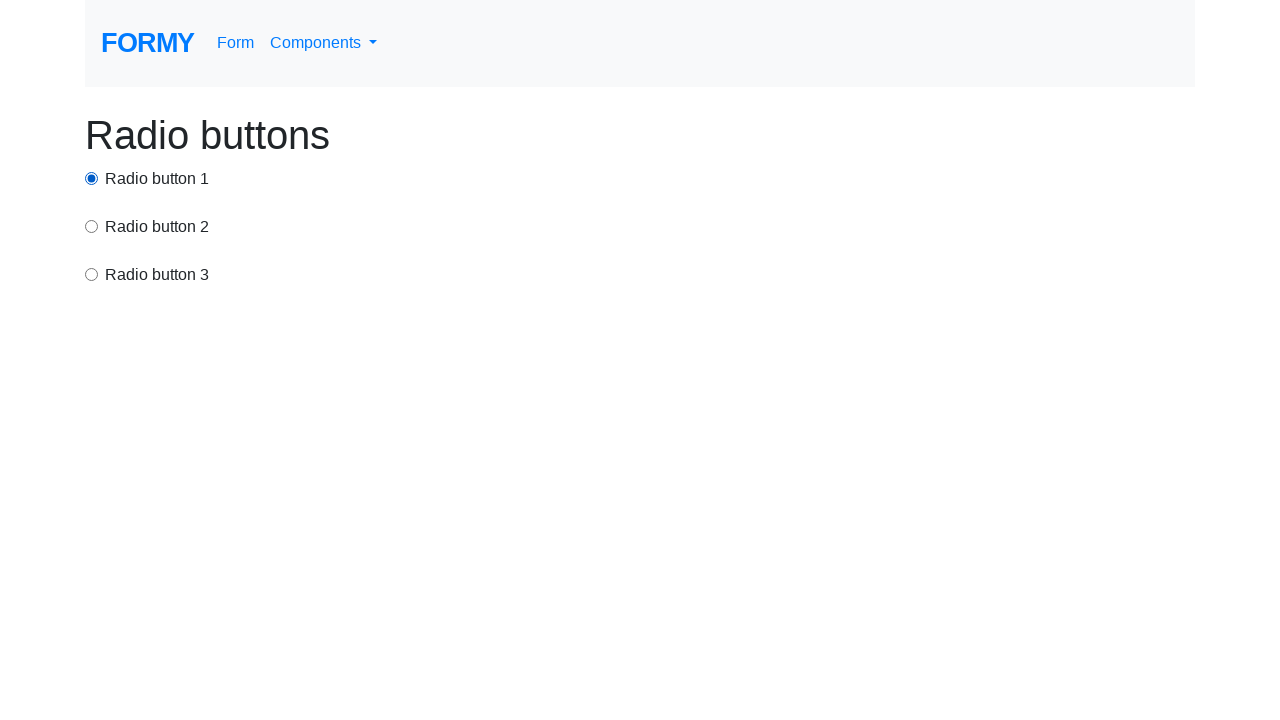

Clicked second radio button using CSS selector at (92, 226) on input[value='option2']
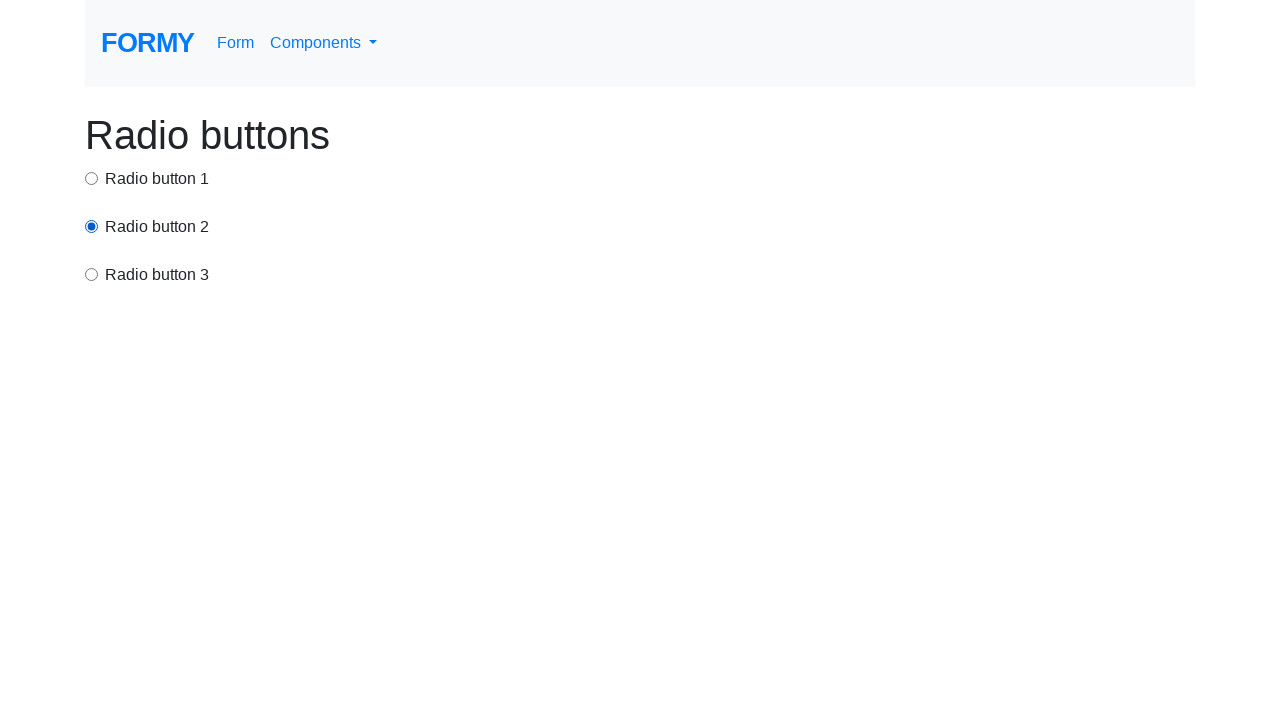

Clicked third radio button using XPath selector at (92, 274) on xpath=/html/body/div/div[3]/input
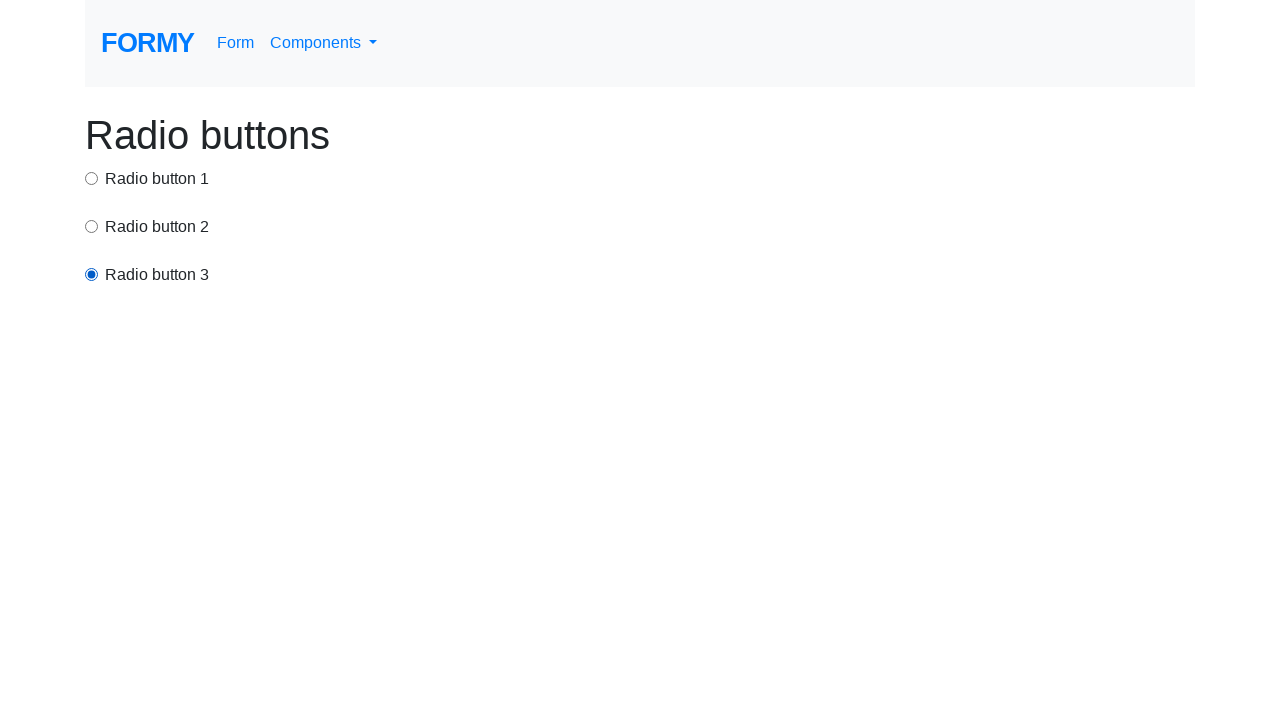

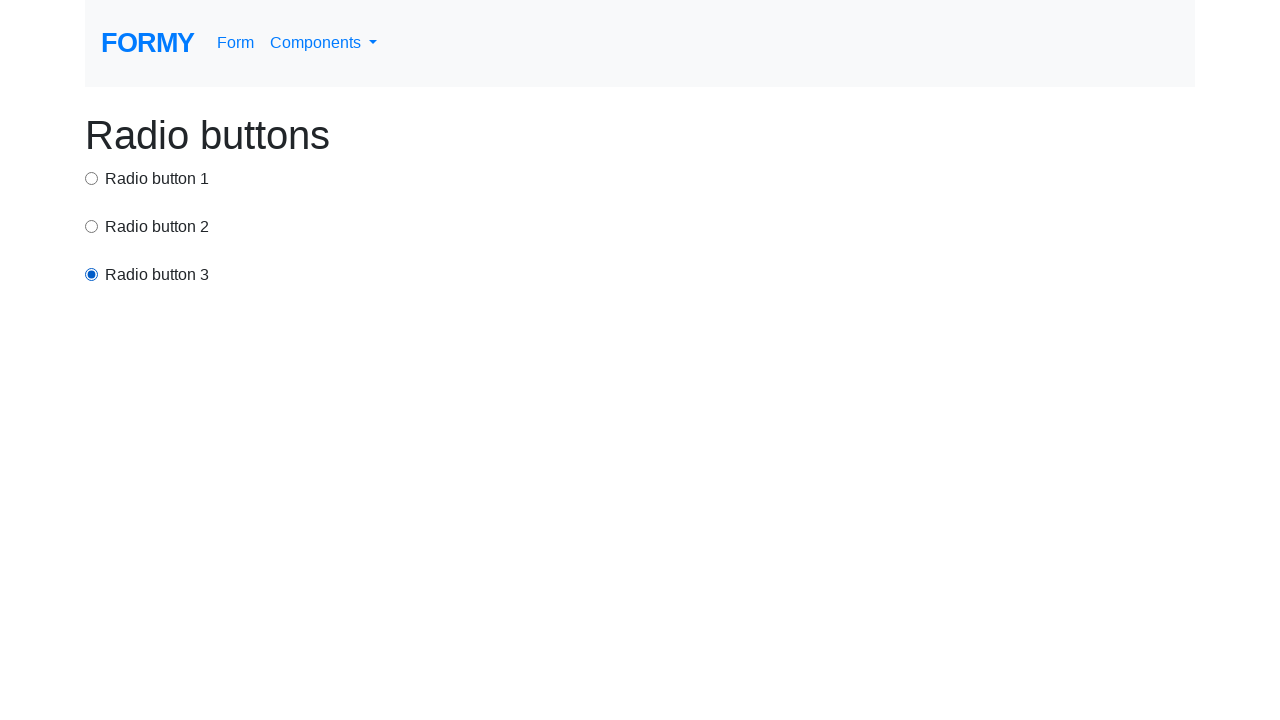